Tests a page with implicit wait by clicking a verify button and checking for a successful message

Starting URL: https://suninjuly.github.io/wait1.html

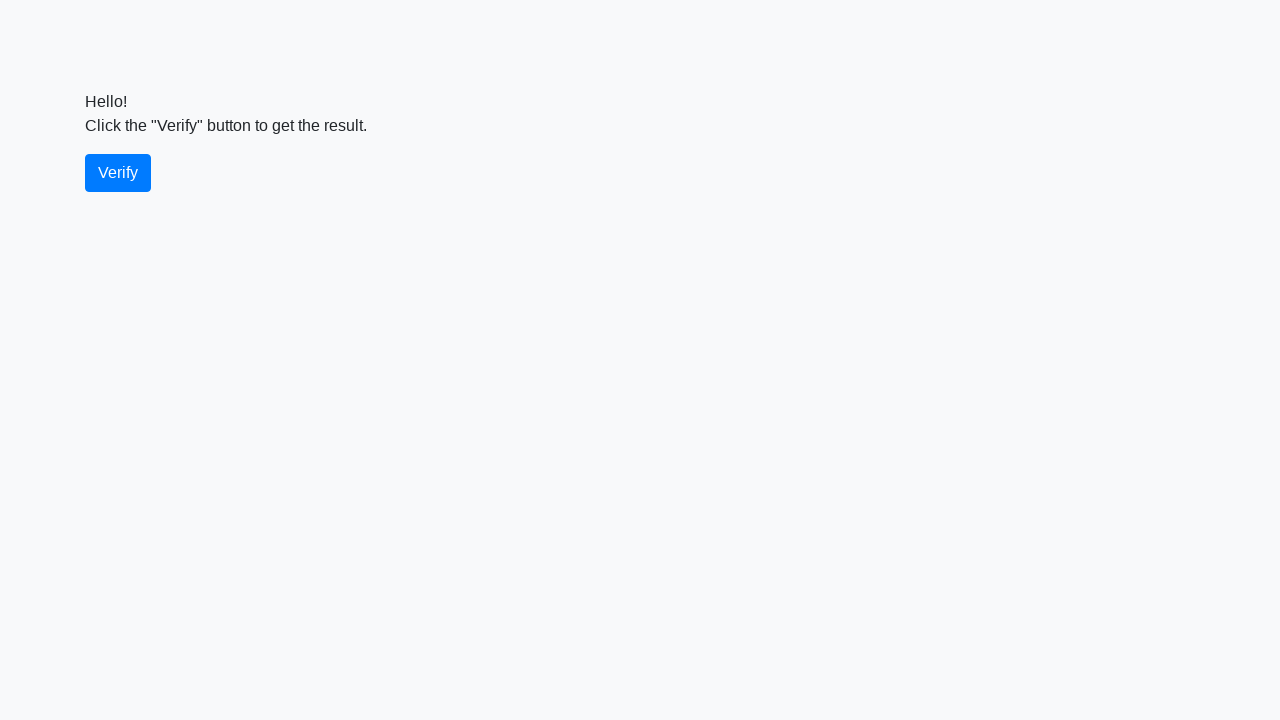

Clicked the verify button at (118, 173) on #verify
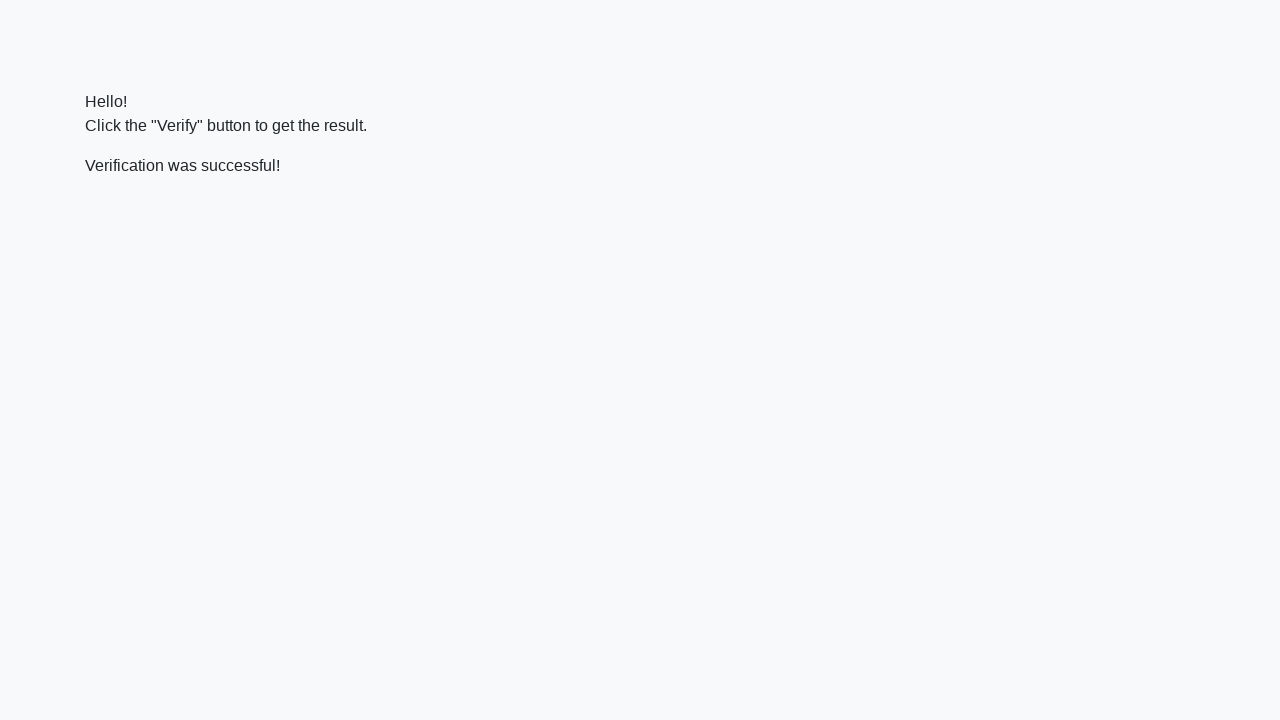

Success message appeared and is visible
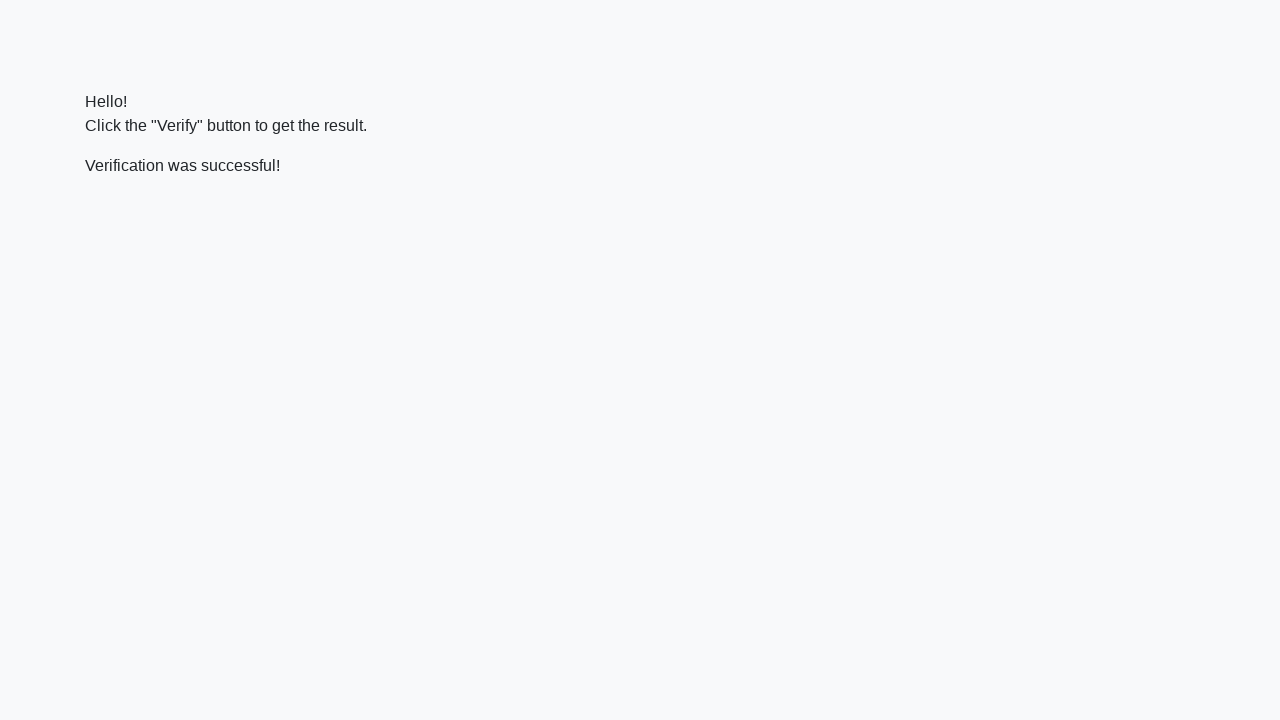

Verified that success message contains 'successful'
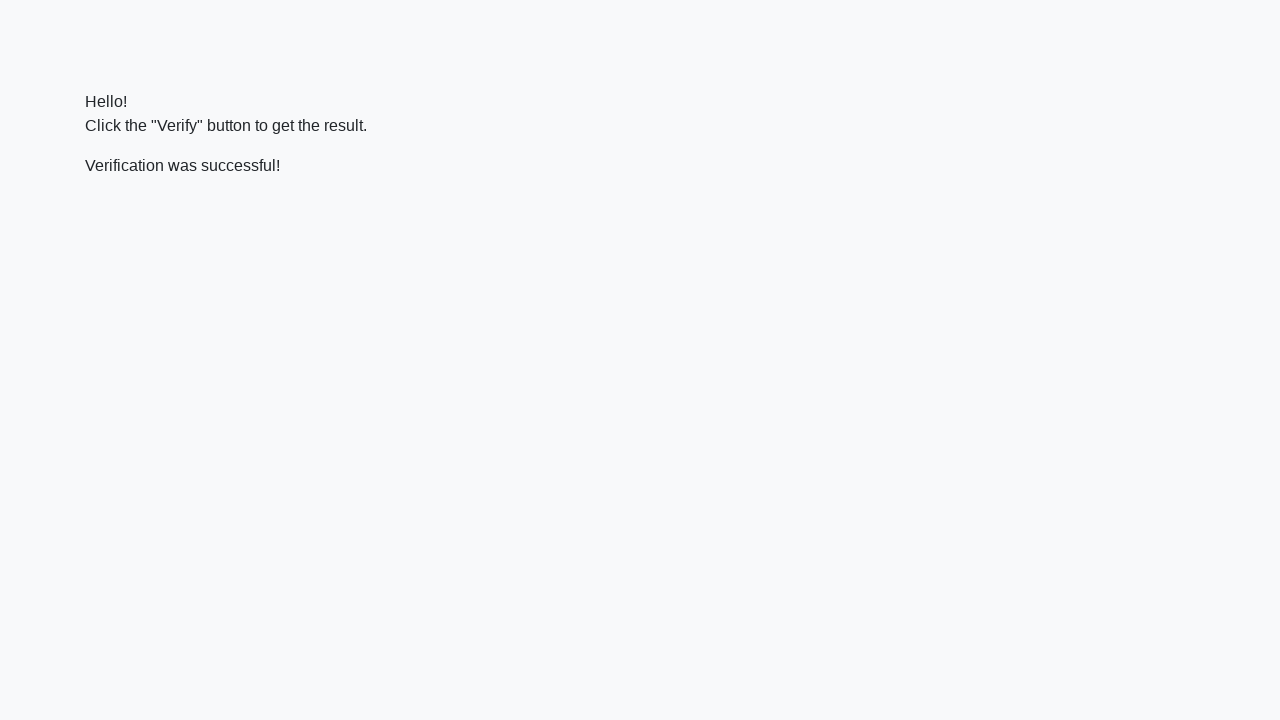

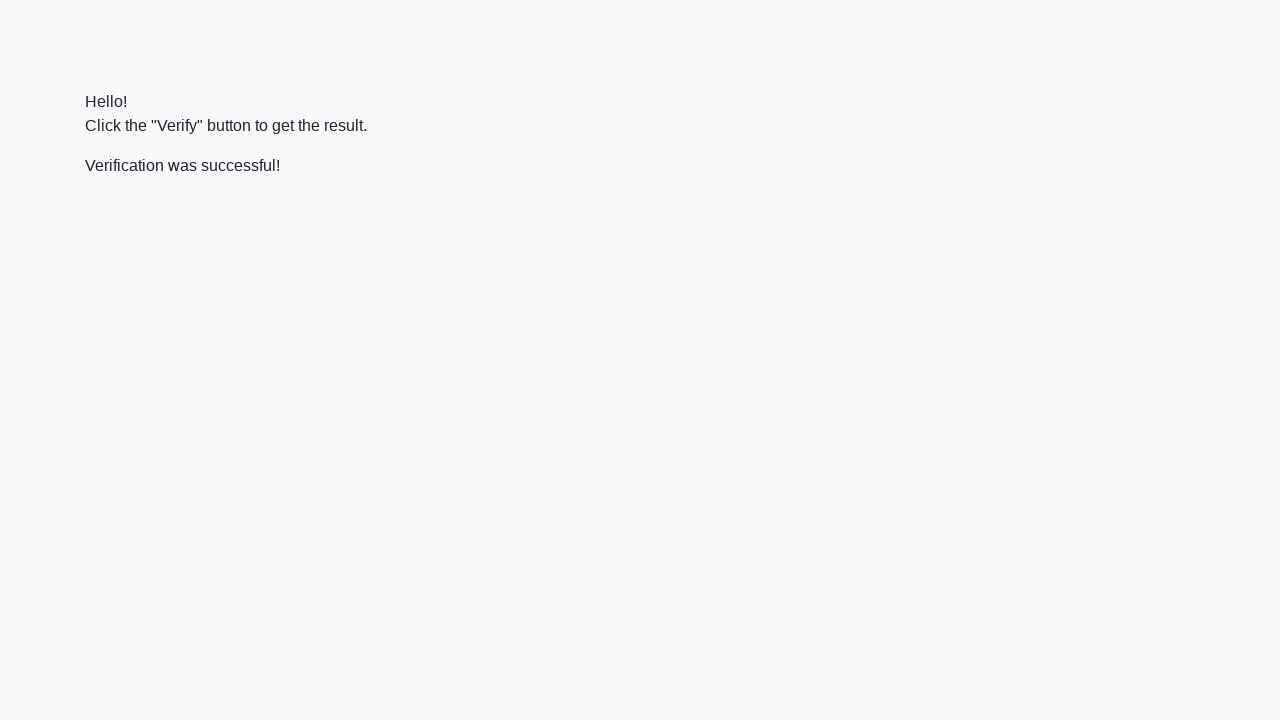